Tests soft assertions on the demoblaze store homepage by verifying the page title and URL

Starting URL: https://www.demoblaze.com/index.html

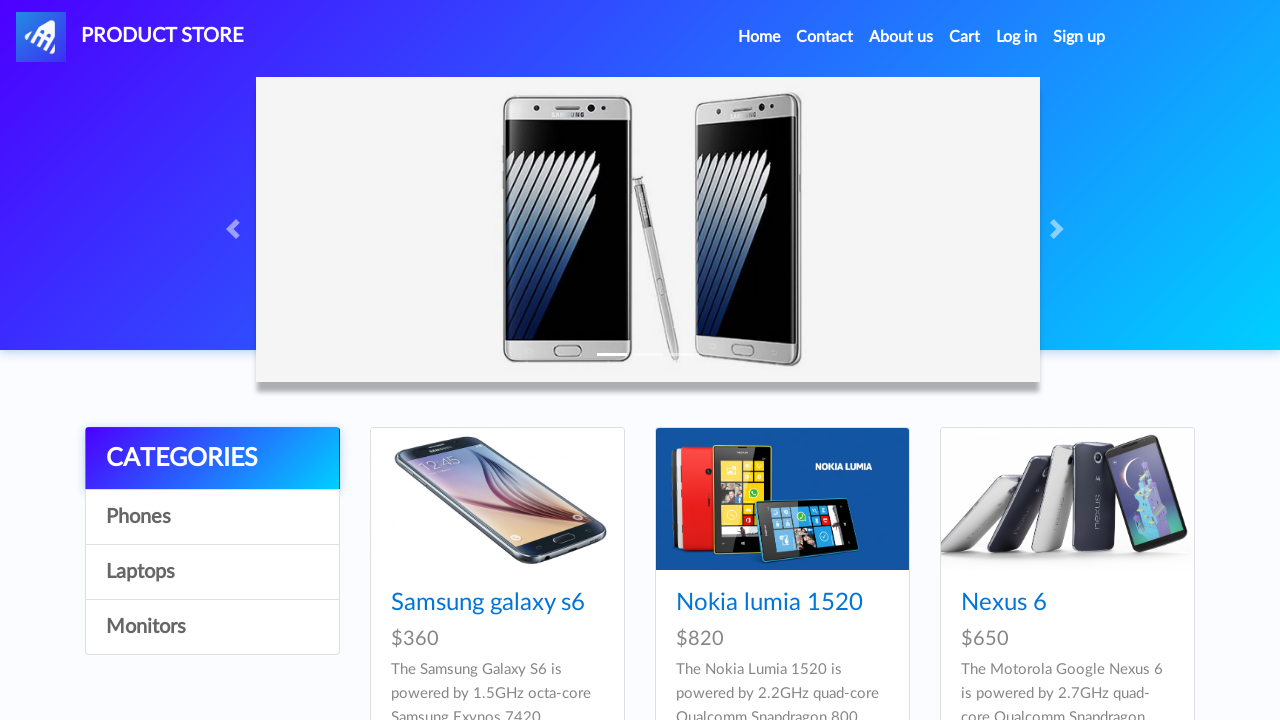

Soft assertion failed: page title does not match 'STORE123'
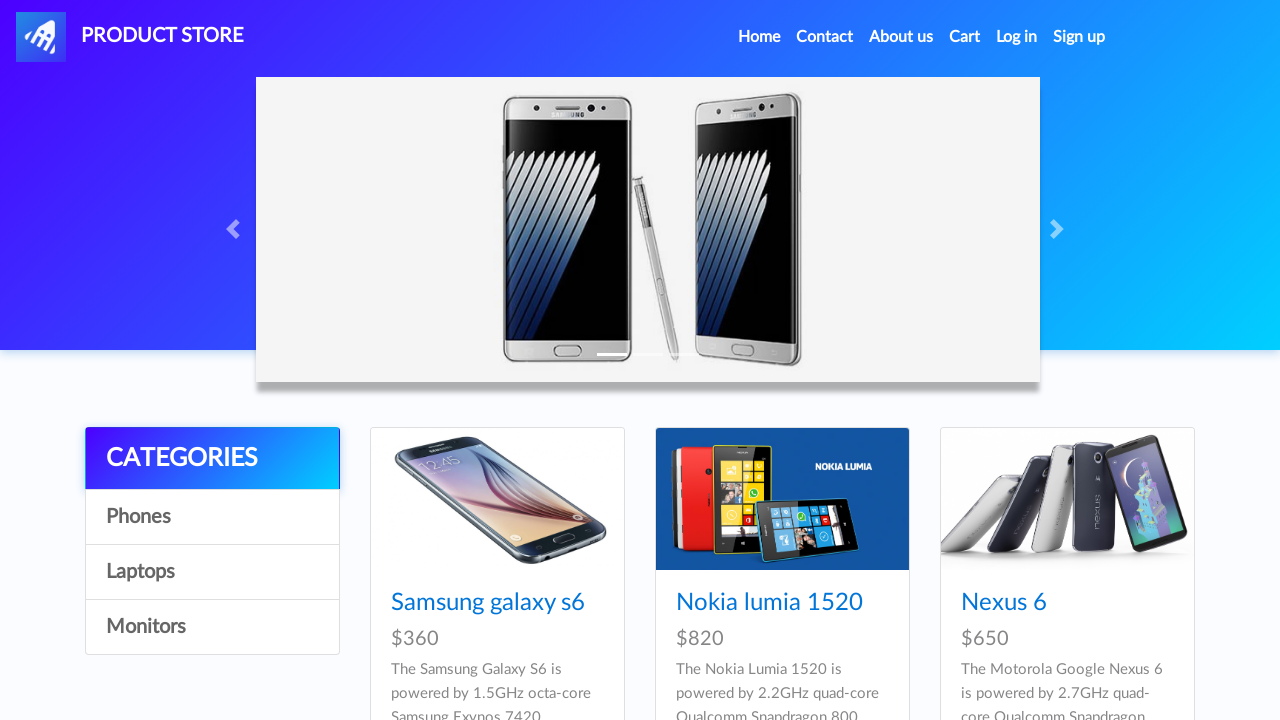

Soft assertion failed: page URL does not match expected URL
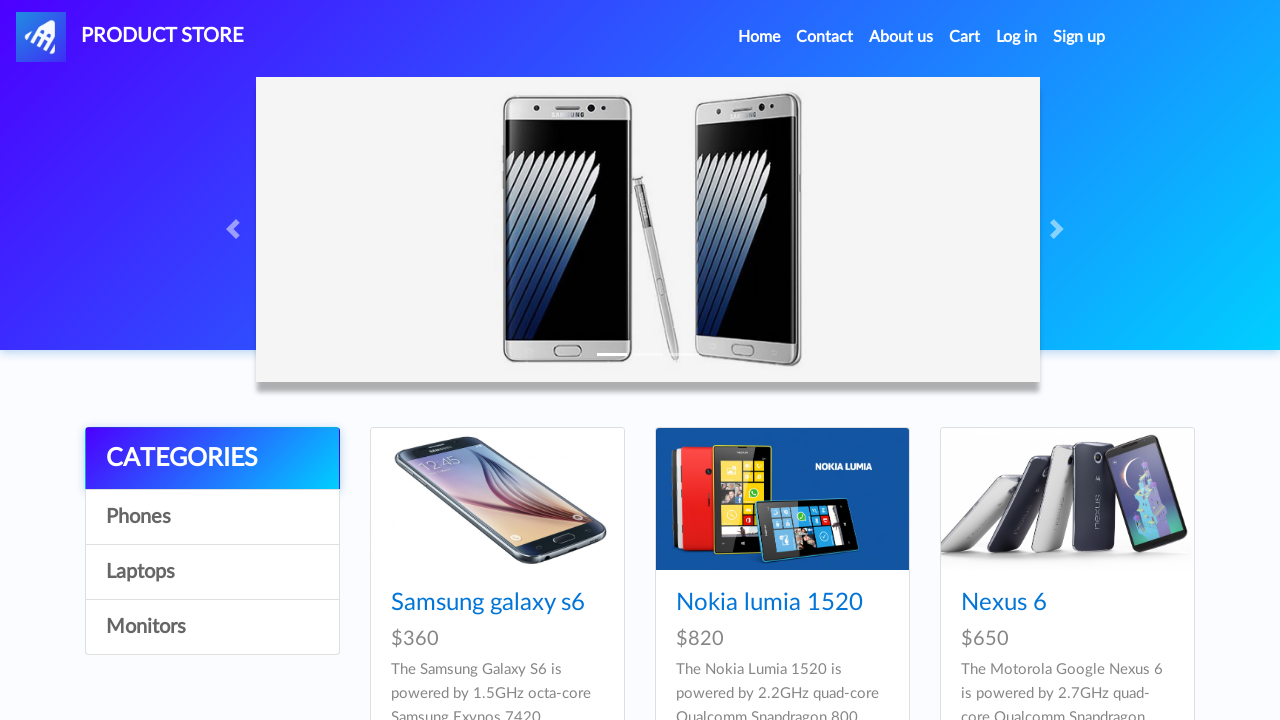

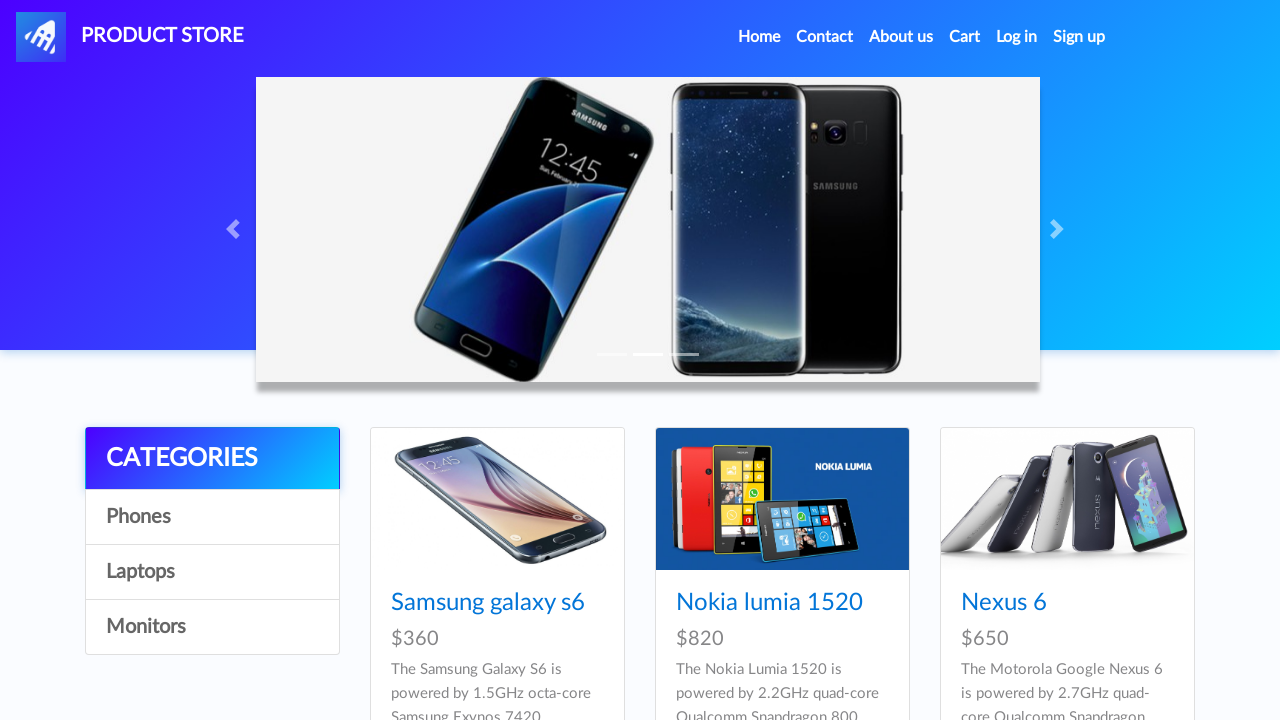